Tests scrolling functionality on the Selenium website by scrolling down and then back up

Starting URL: https://www.selenium.dev/

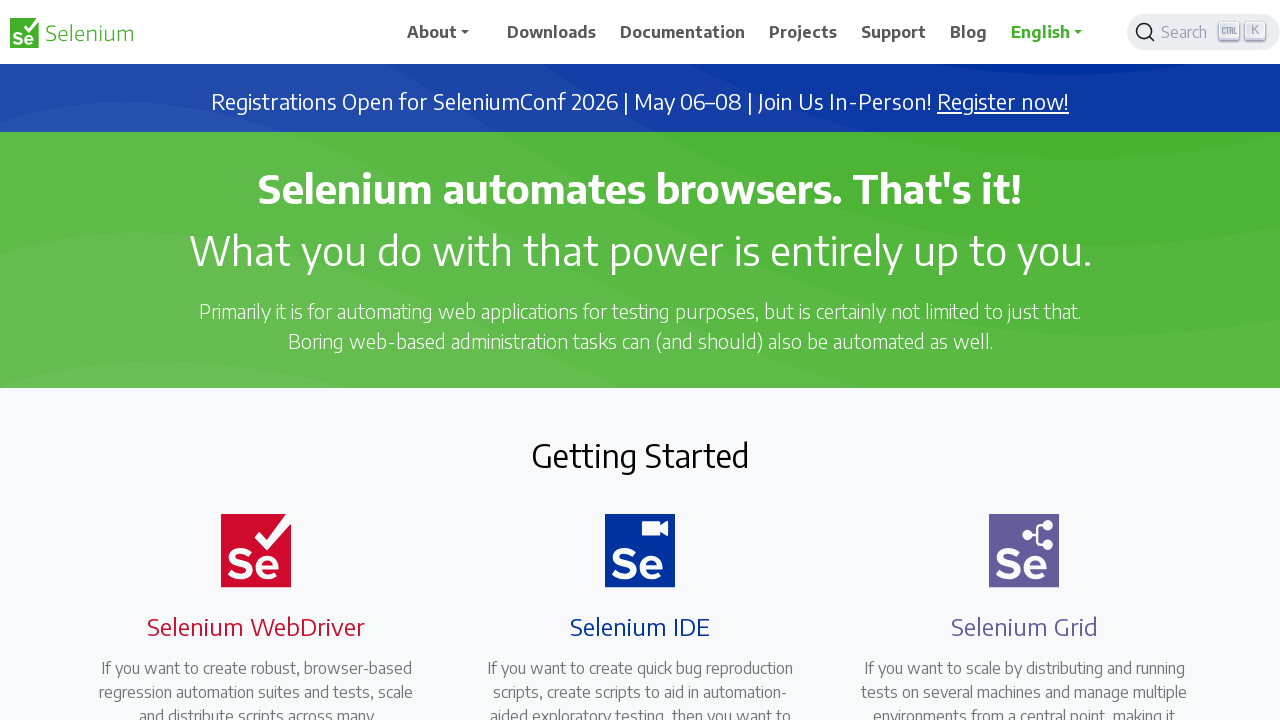

Scrolled down by 1000 pixels on Selenium website
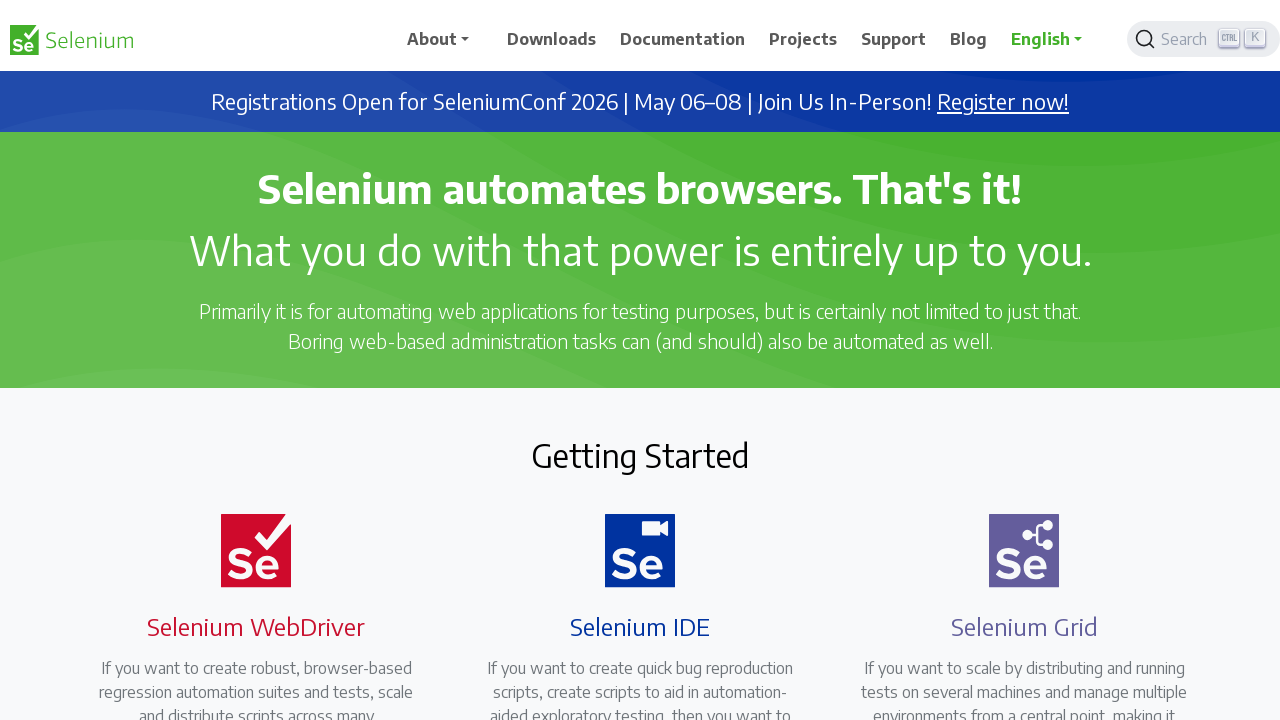

Scrolled up by 600 pixels on Selenium website
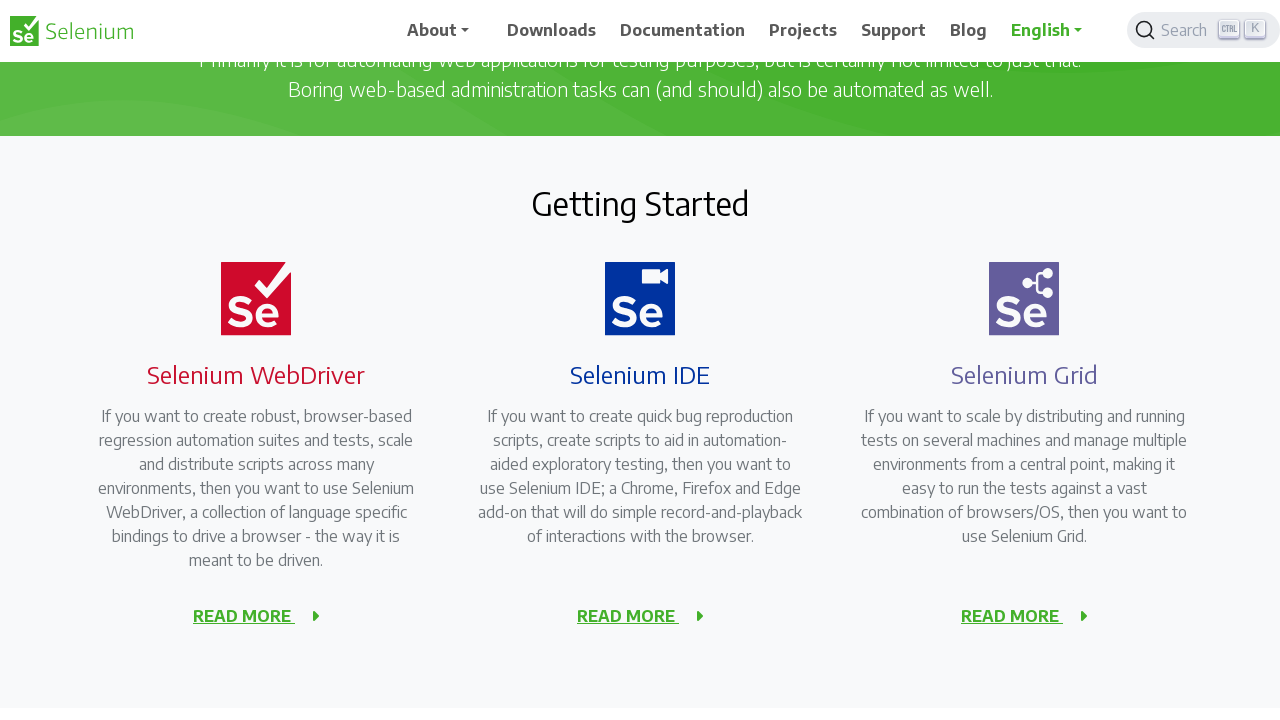

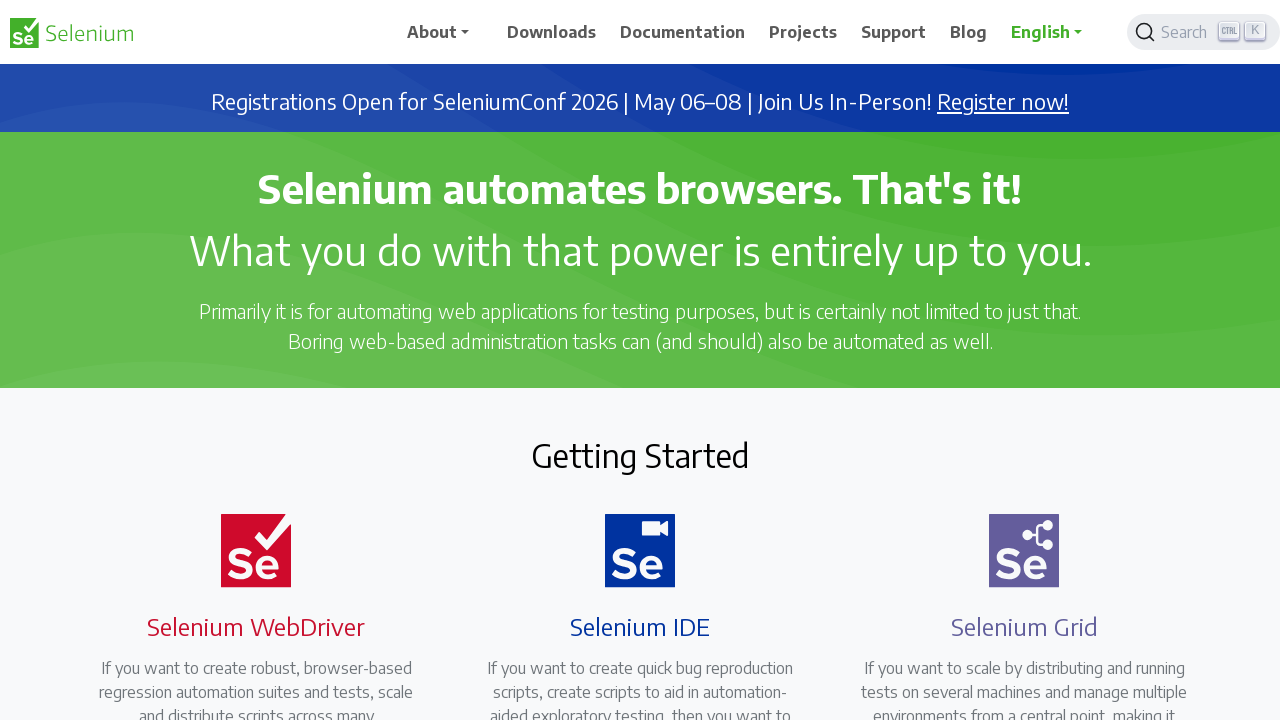